Tests filtering to display all items by clicking through filters and then clicking All

Starting URL: https://demo.playwright.dev/todomvc

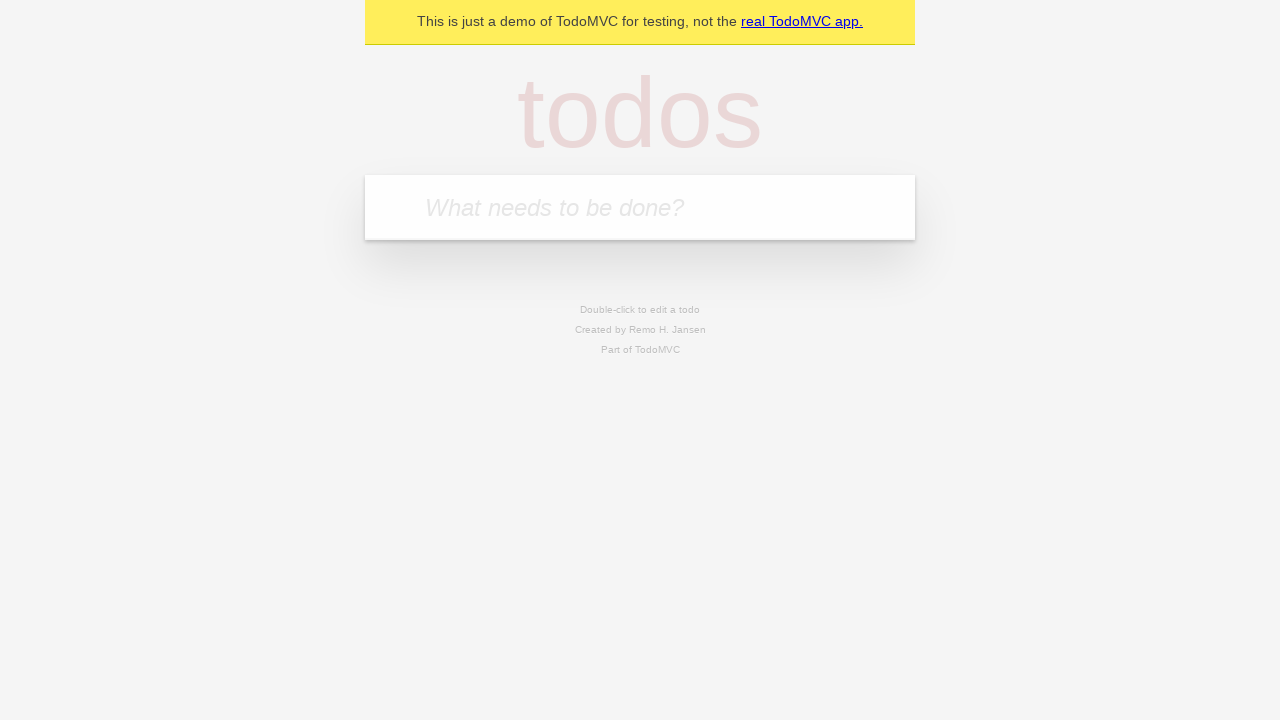

Filled todo input with 'buy some cheese' on internal:attr=[placeholder="What needs to be done?"i]
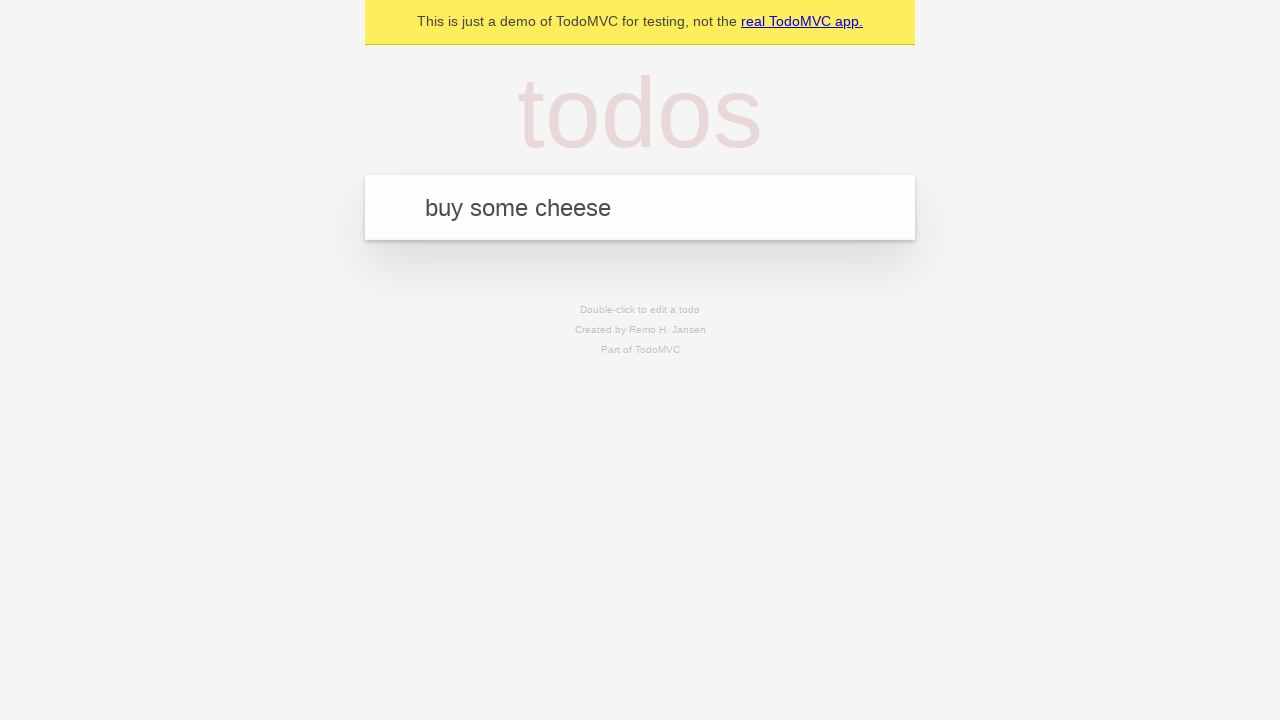

Pressed Enter to create first todo 'buy some cheese' on internal:attr=[placeholder="What needs to be done?"i]
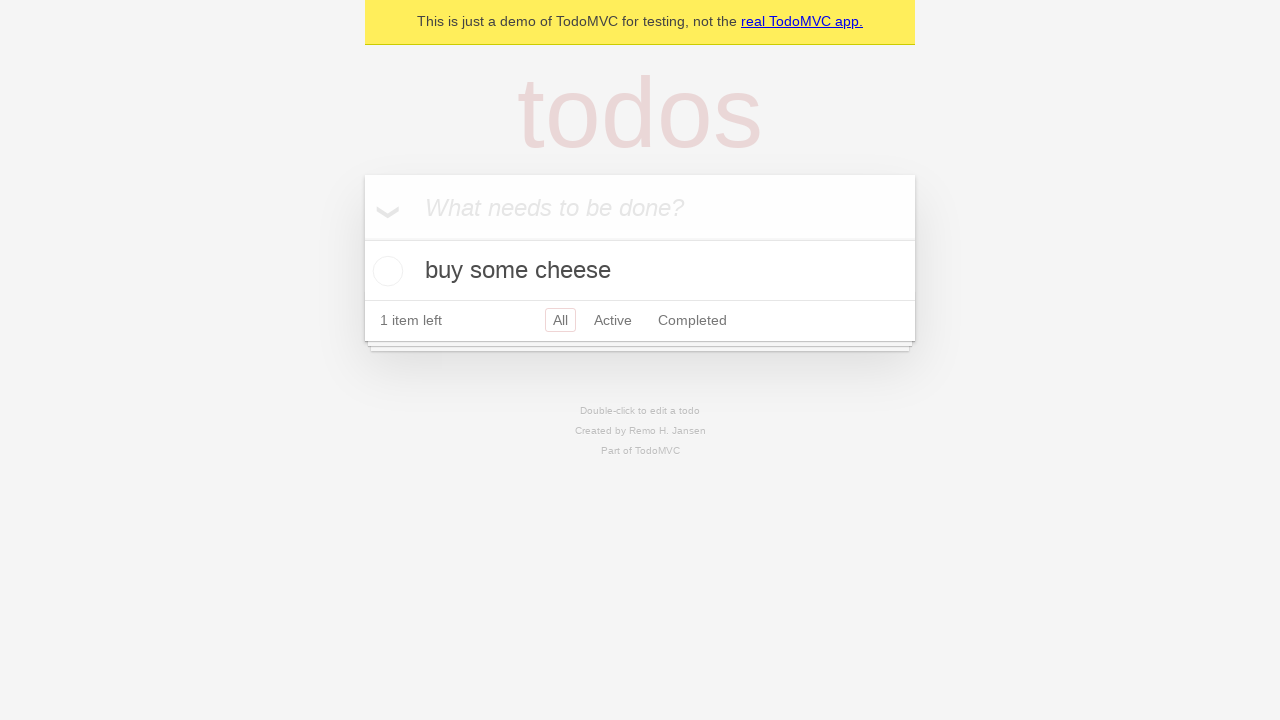

Filled todo input with 'feed the cat' on internal:attr=[placeholder="What needs to be done?"i]
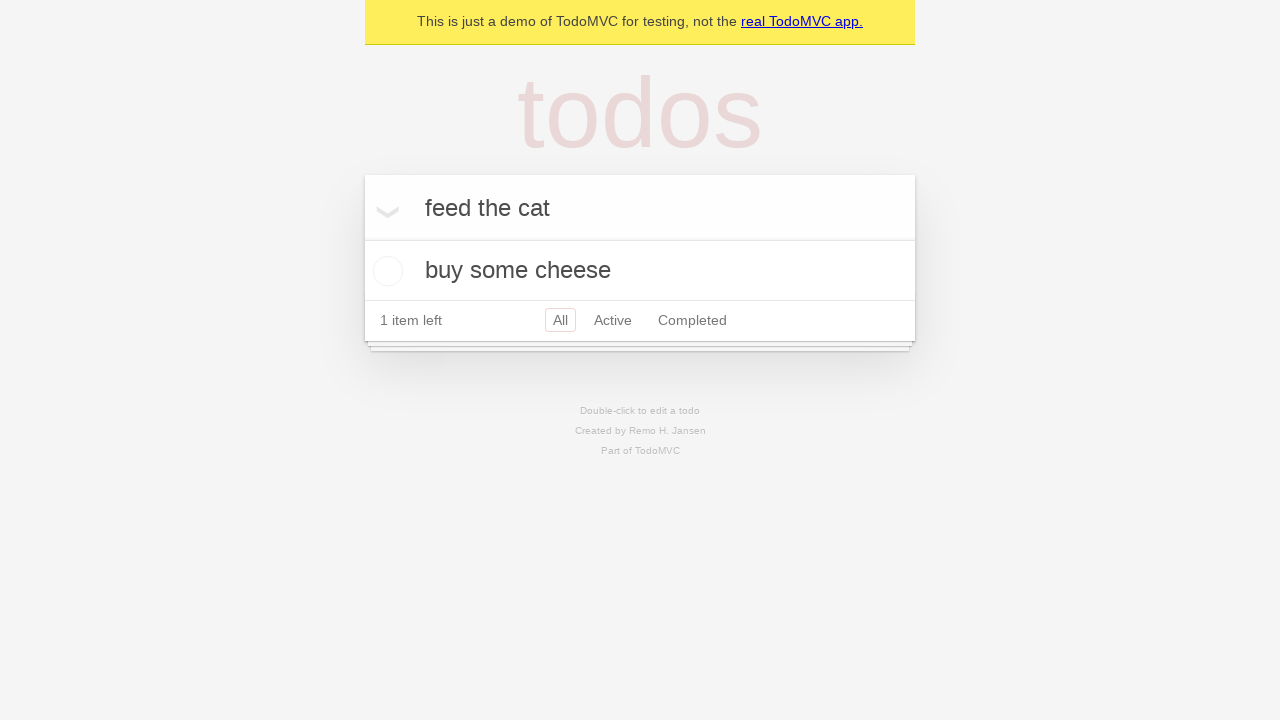

Pressed Enter to create second todo 'feed the cat' on internal:attr=[placeholder="What needs to be done?"i]
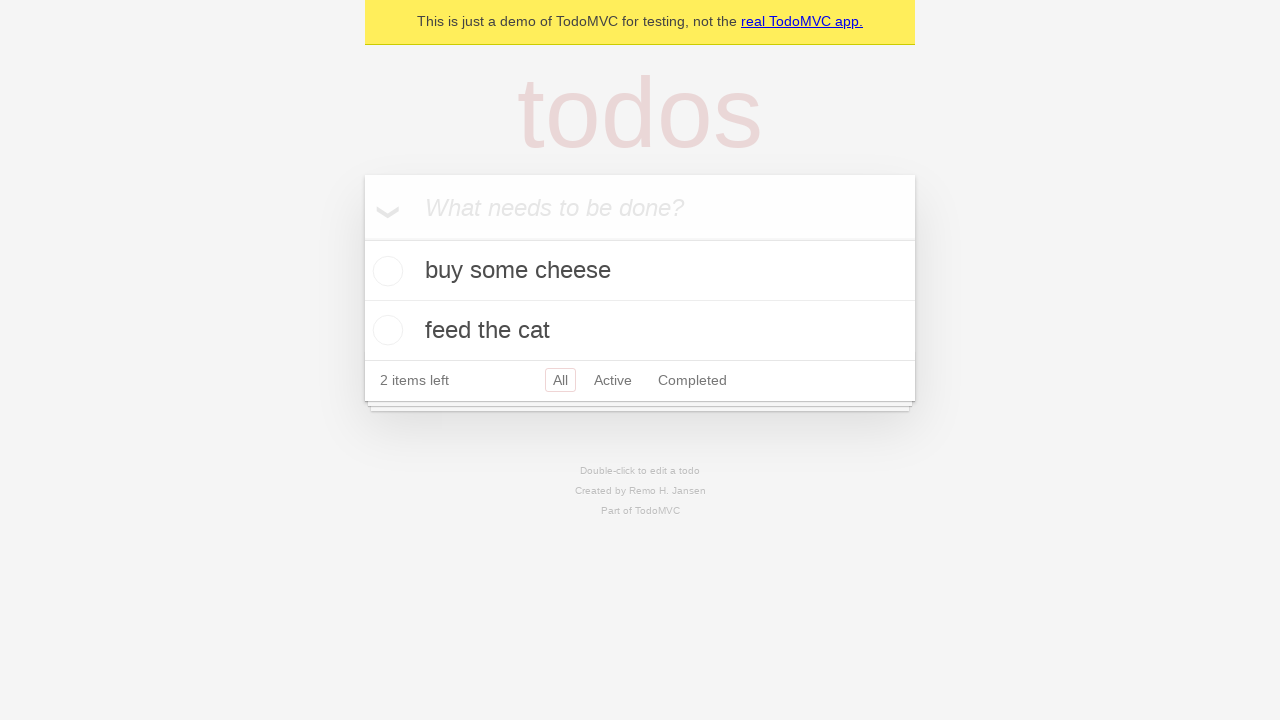

Filled todo input with 'book a doctors appointment' on internal:attr=[placeholder="What needs to be done?"i]
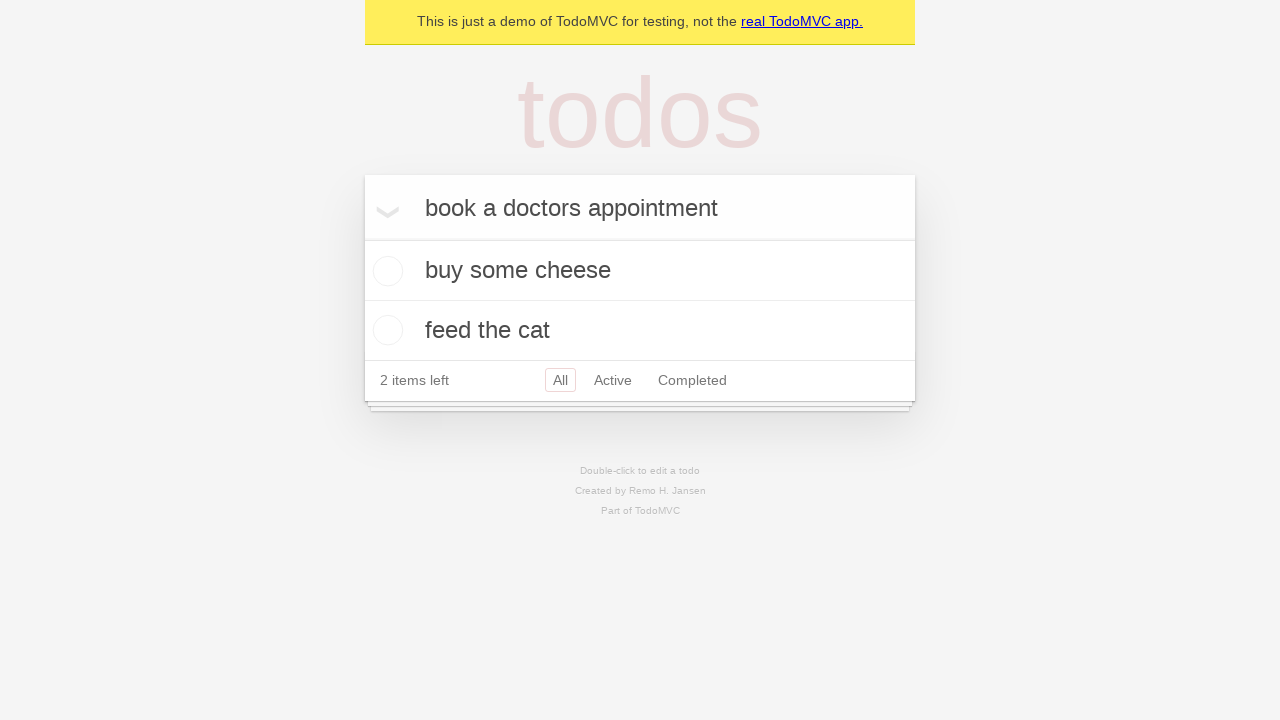

Pressed Enter to create third todo 'book a doctors appointment' on internal:attr=[placeholder="What needs to be done?"i]
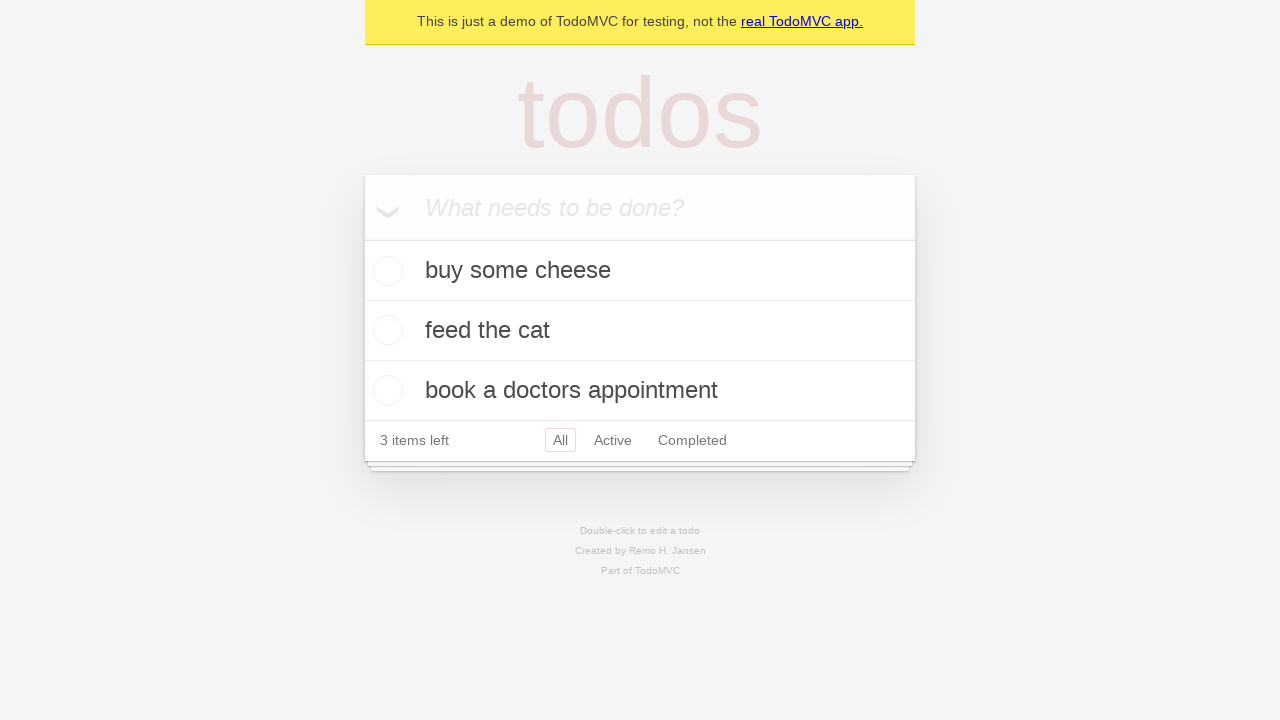

Checked the second todo item to mark it as complete at (385, 330) on internal:testid=[data-testid="todo-item"s] >> nth=1 >> internal:role=checkbox
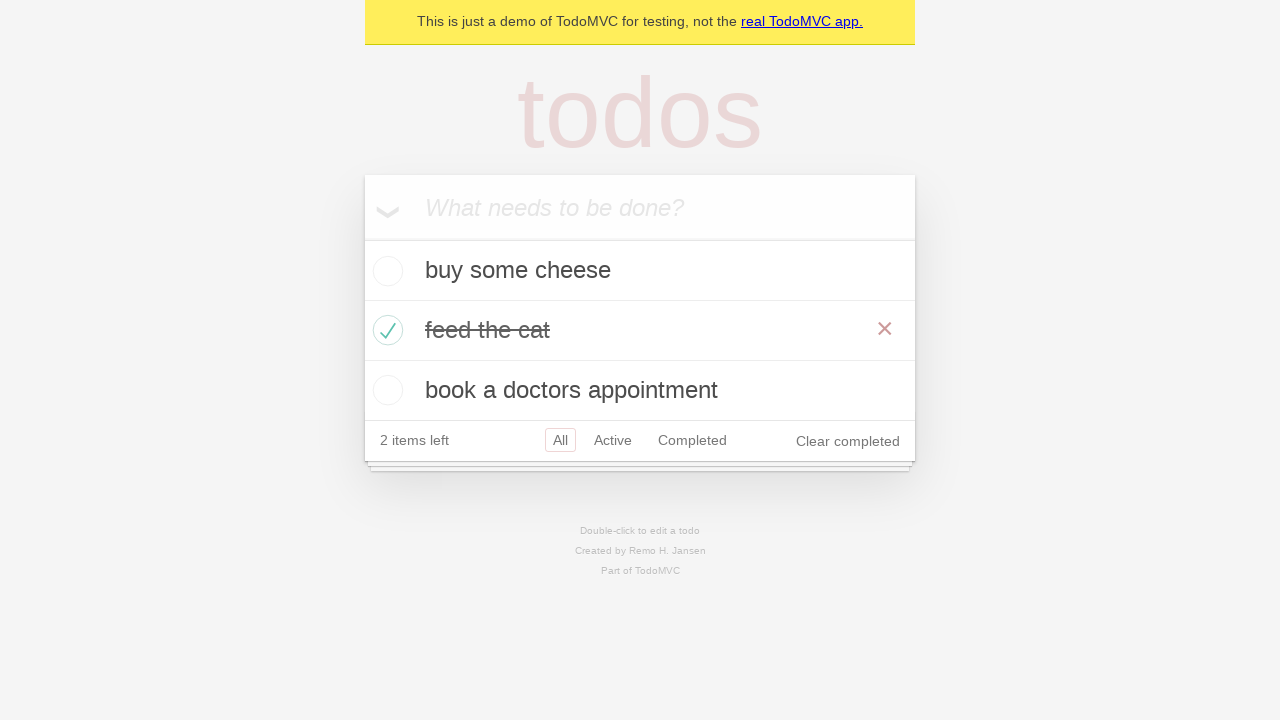

Clicked 'Active' filter to display only active todos at (613, 440) on internal:role=link[name="Active"i]
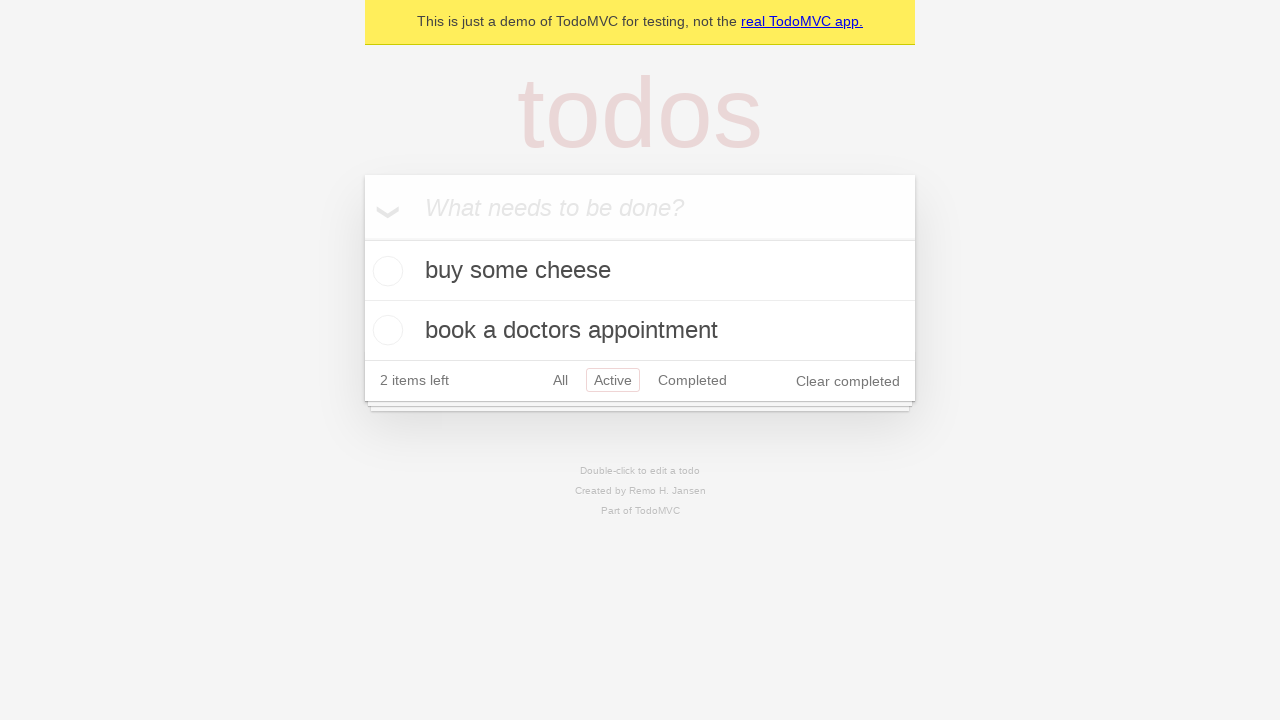

Clicked 'Completed' filter to display only completed todos at (692, 380) on internal:role=link[name="Completed"i]
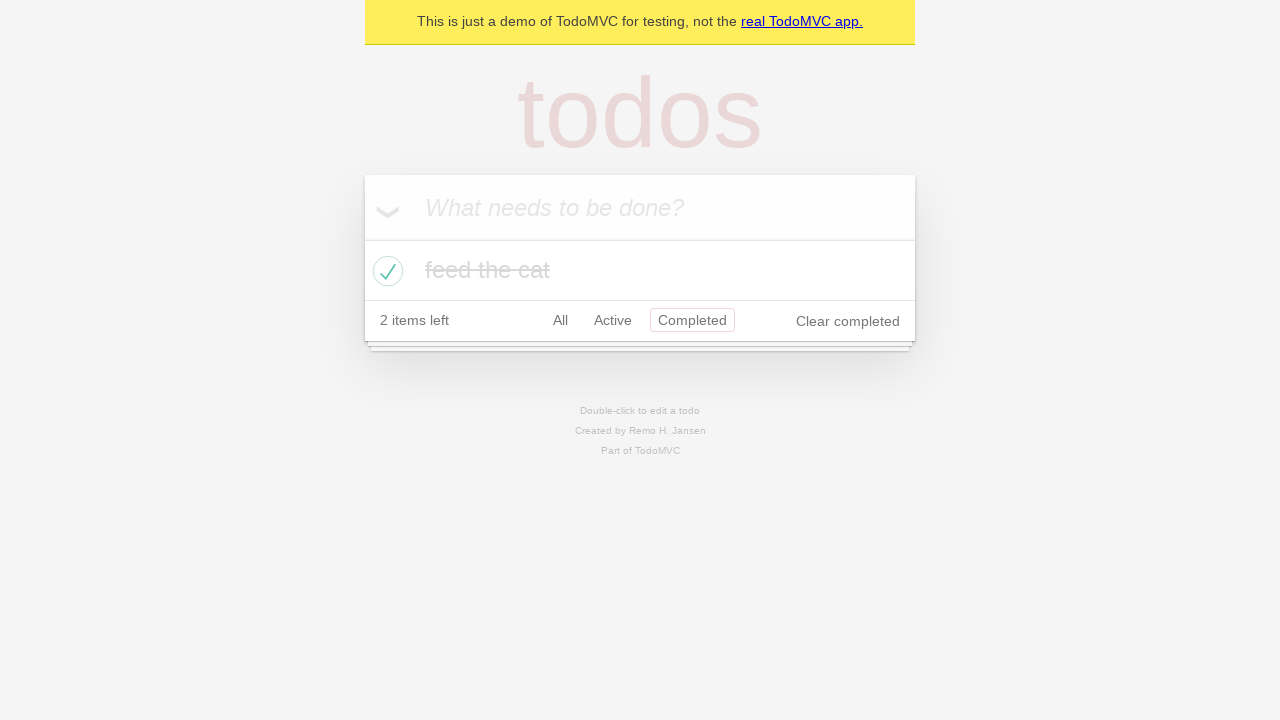

Clicked 'All' filter to display all items at (560, 320) on internal:role=link[name="All"i]
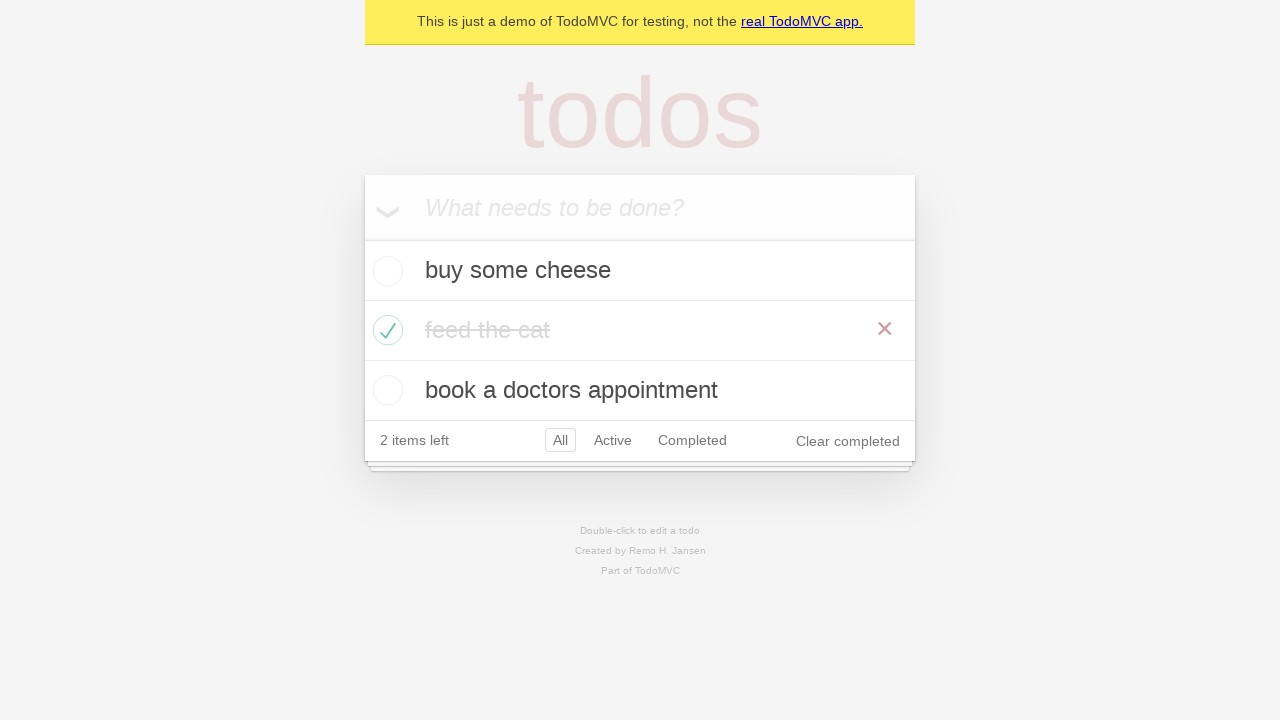

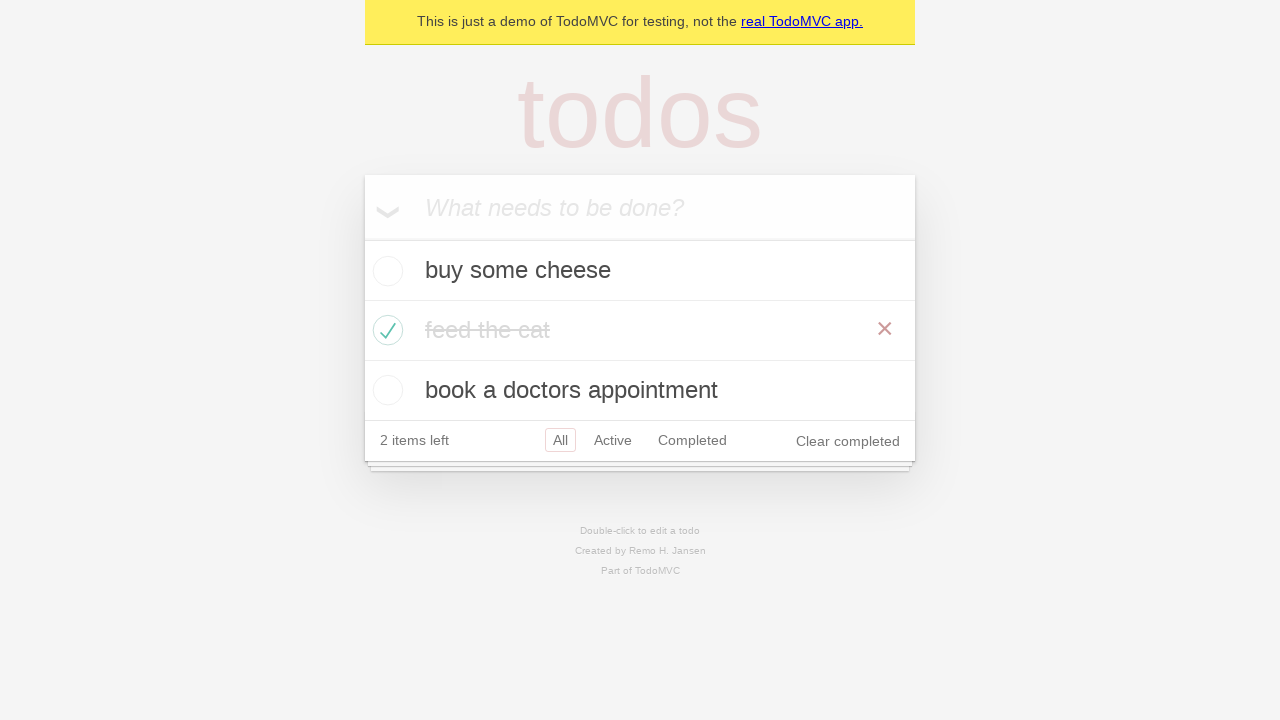